Tests checkbox selection functionality by finding and clicking a specific checkbox option on the automation practice page

Starting URL: https://rahulshettyacademy.com/AutomationPractice/

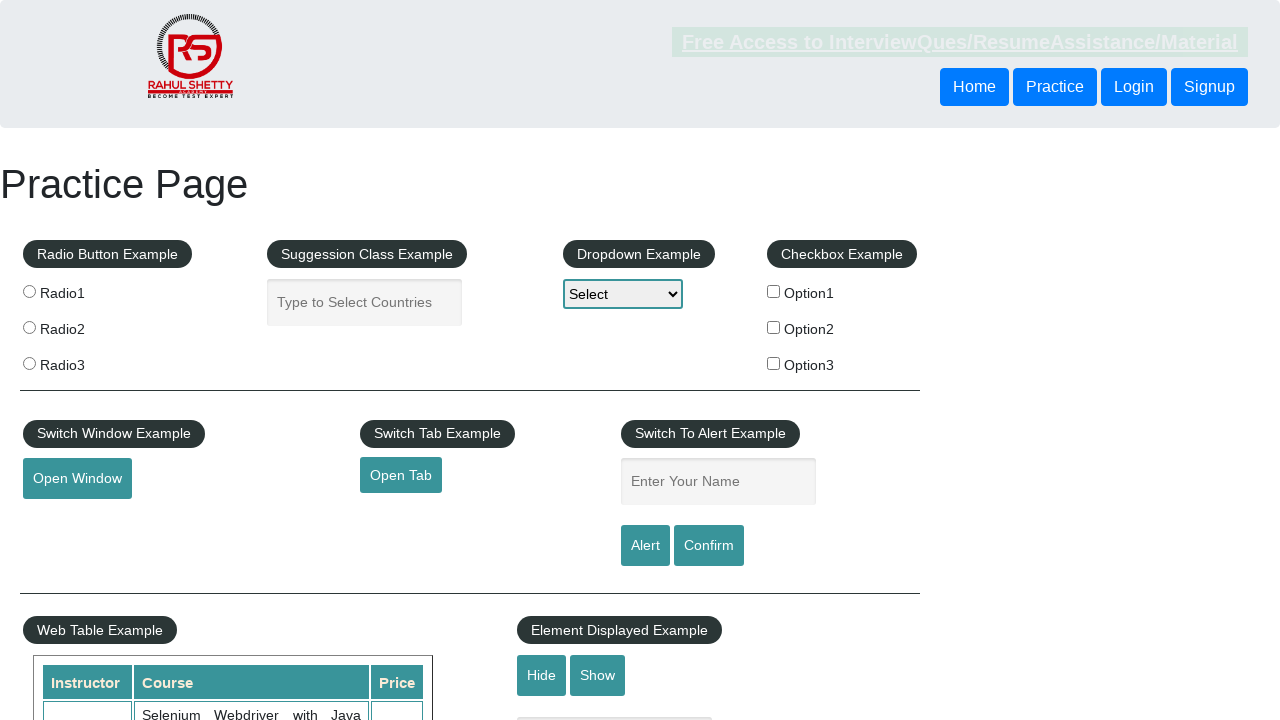

Navigated to automation practice page
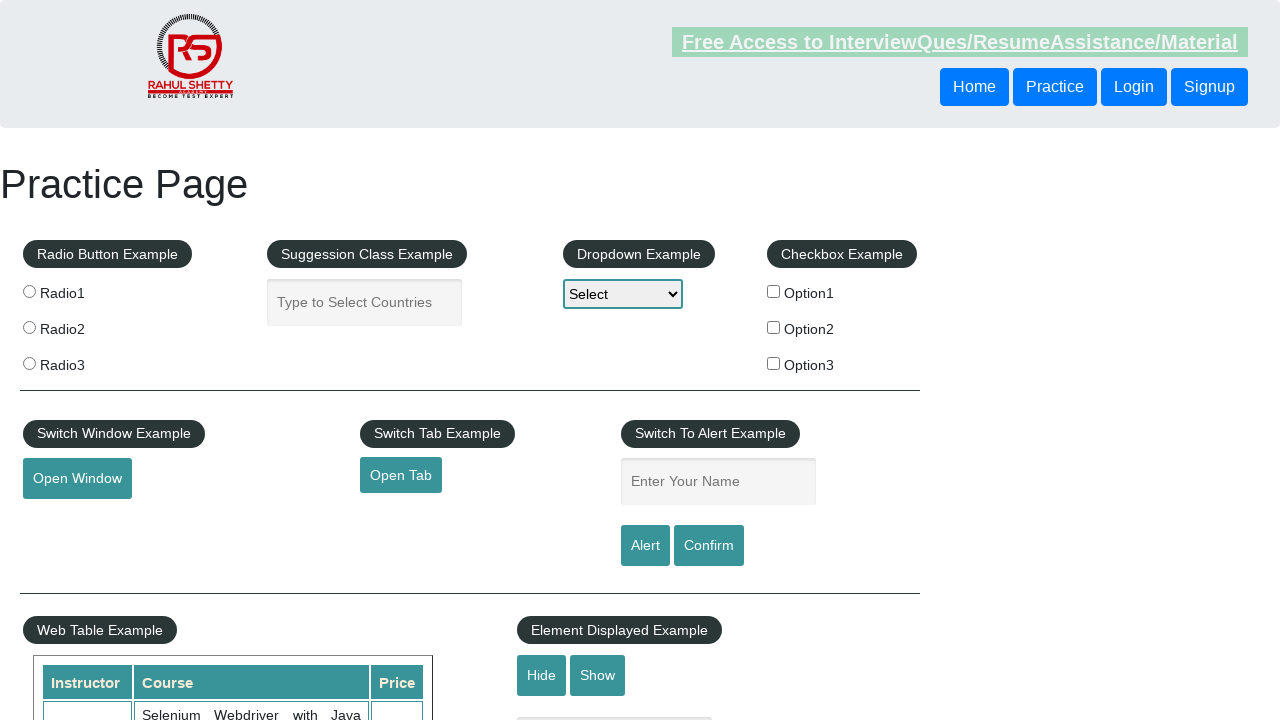

Located all checkboxes on the page
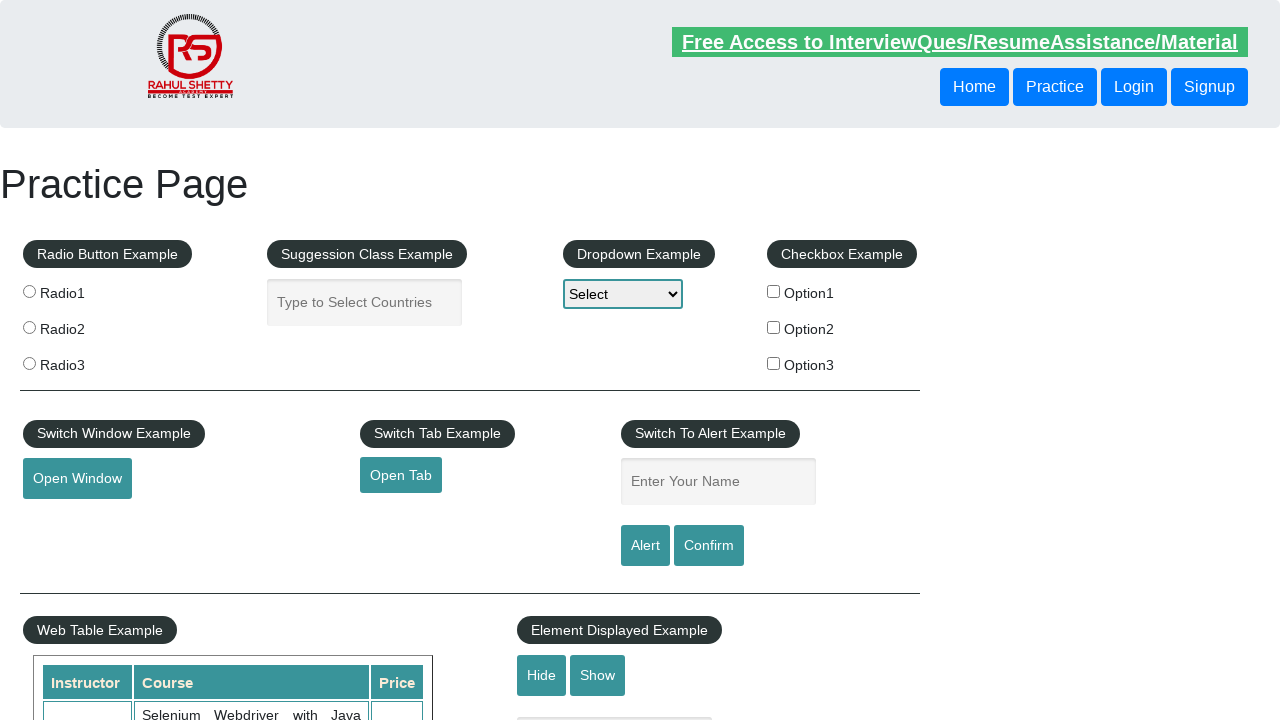

Clicked checkbox with value 'option3' at (774, 363) on xpath=//input[@type='checkbox'] >> nth=2
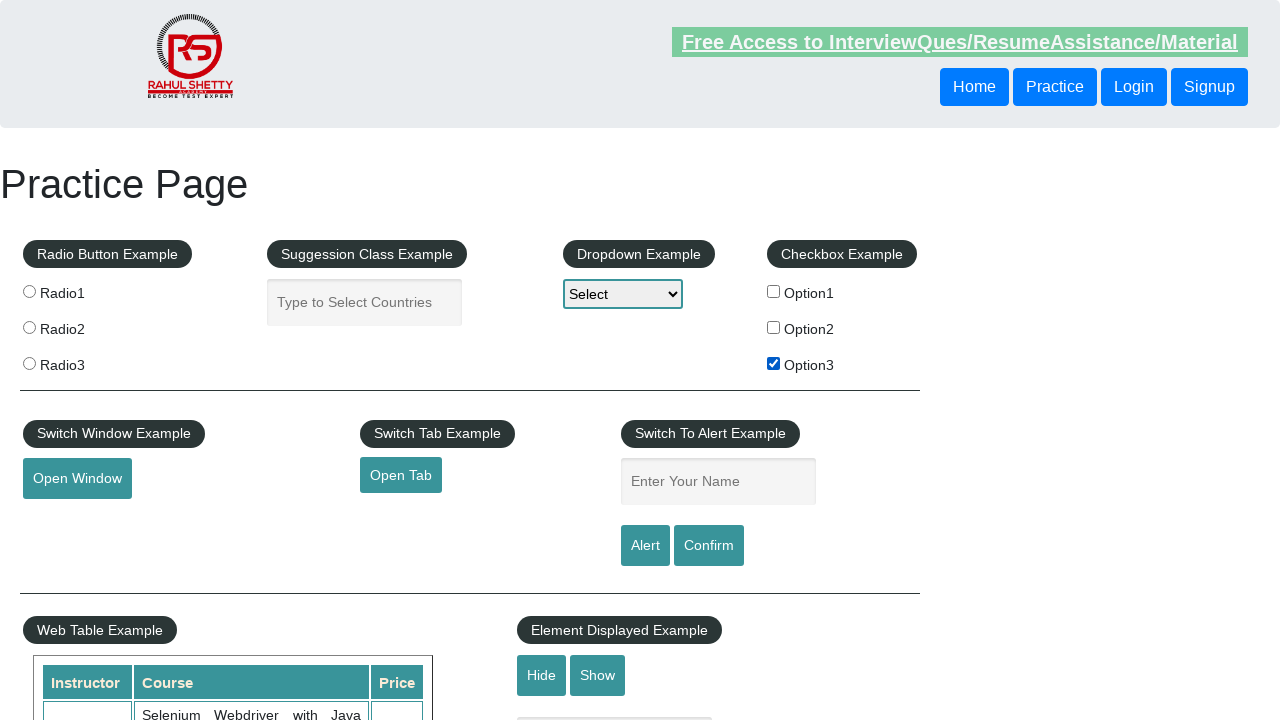

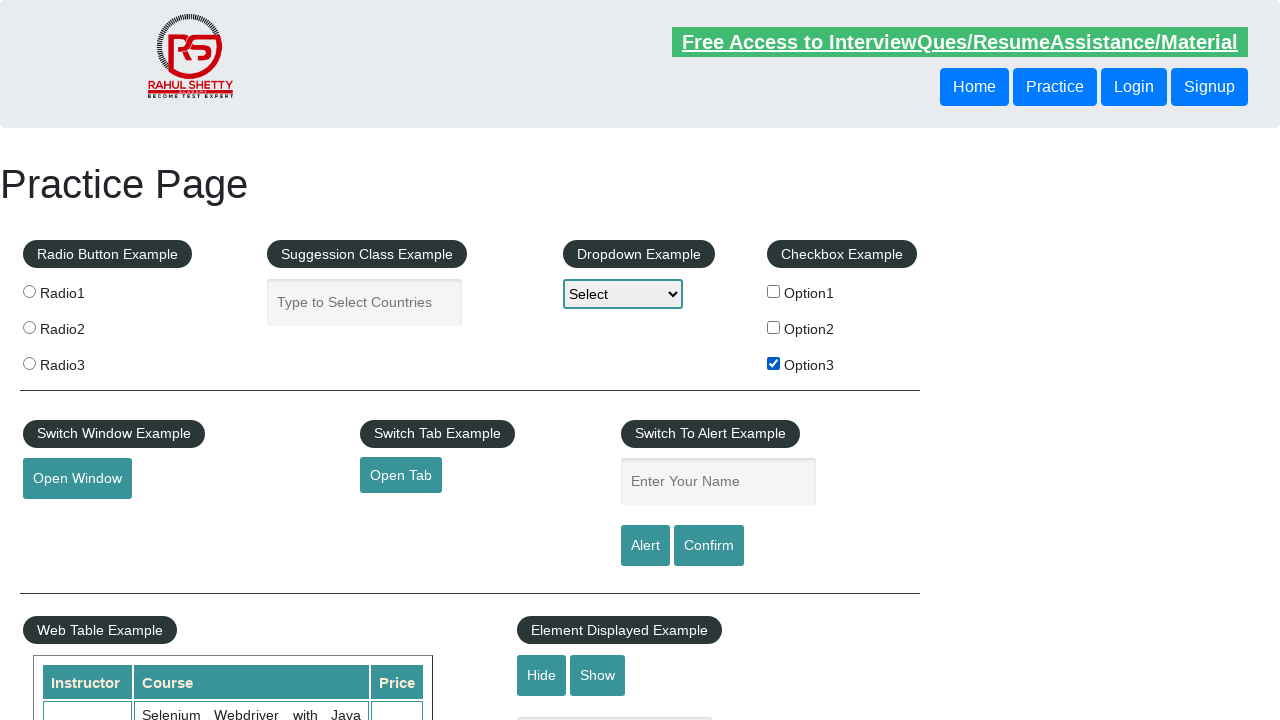